Tests clicking on the A/B Testing link and verifies the resulting page title is one of the expected variations

Starting URL: https://the-internet.herokuapp.com/

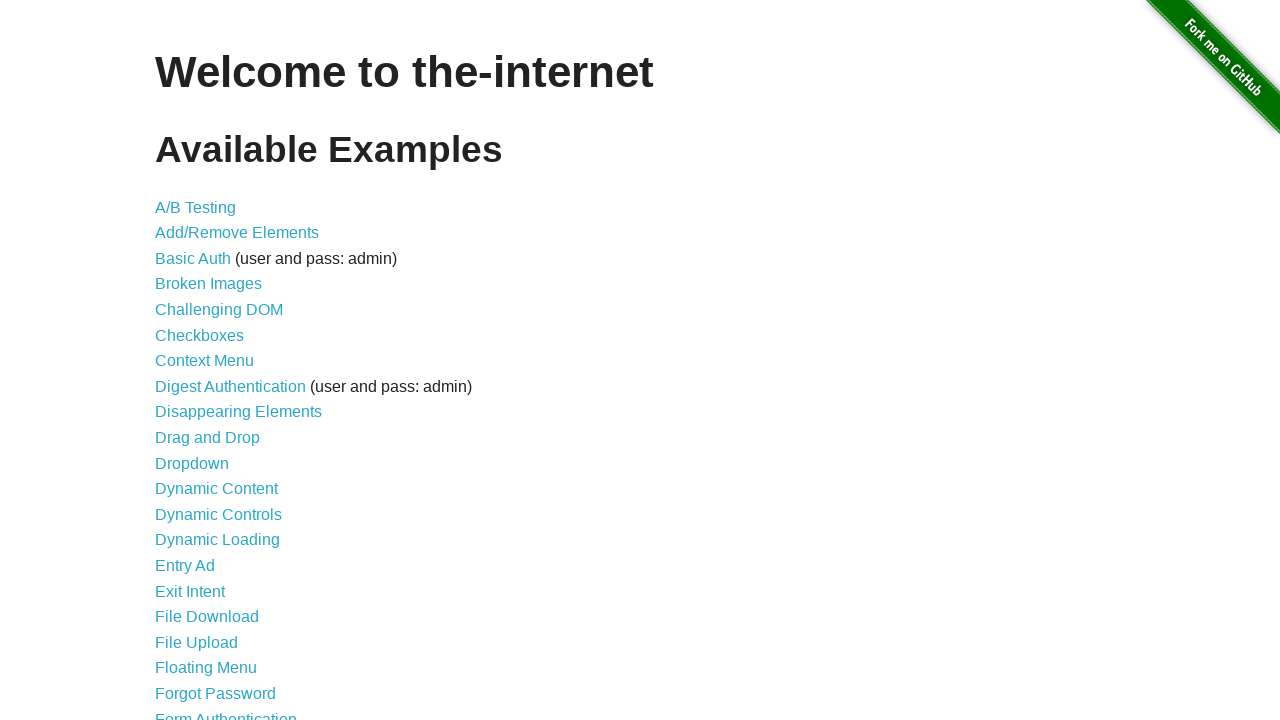

Clicked on A/B Testing link at (196, 207) on a:text('A/B Testing')
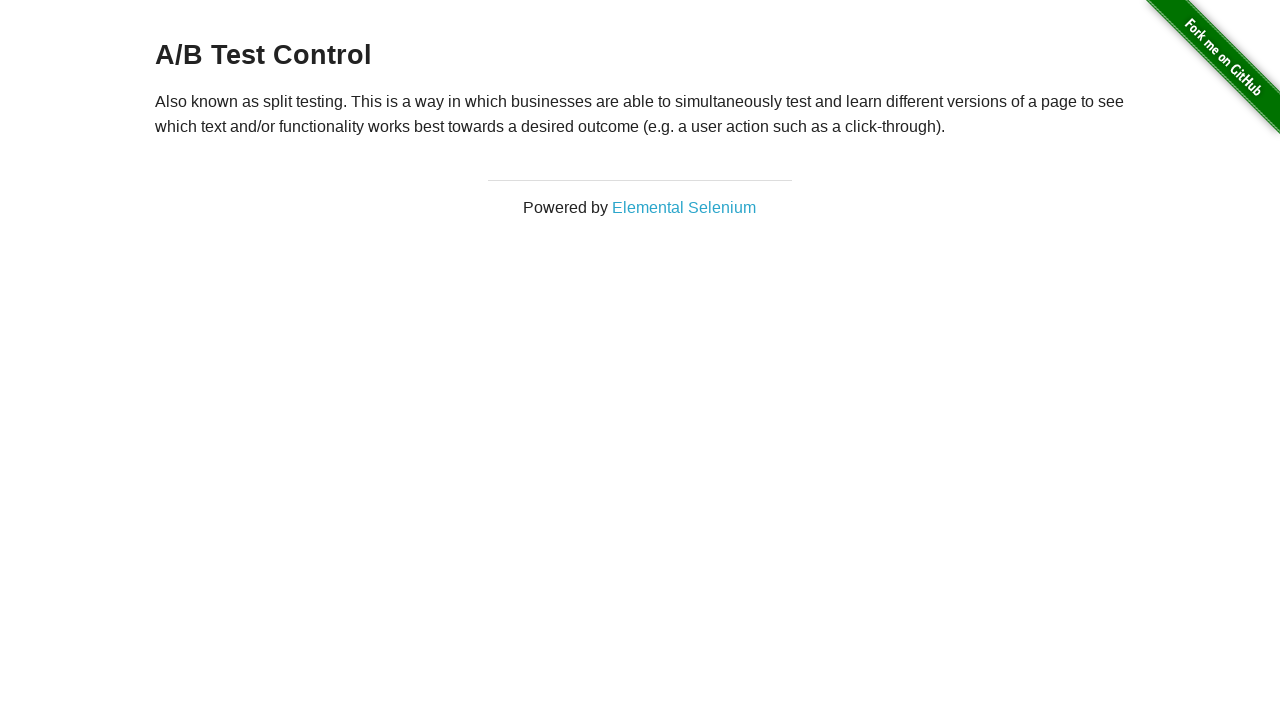

Waited for content h3 to load on A/B Testing page
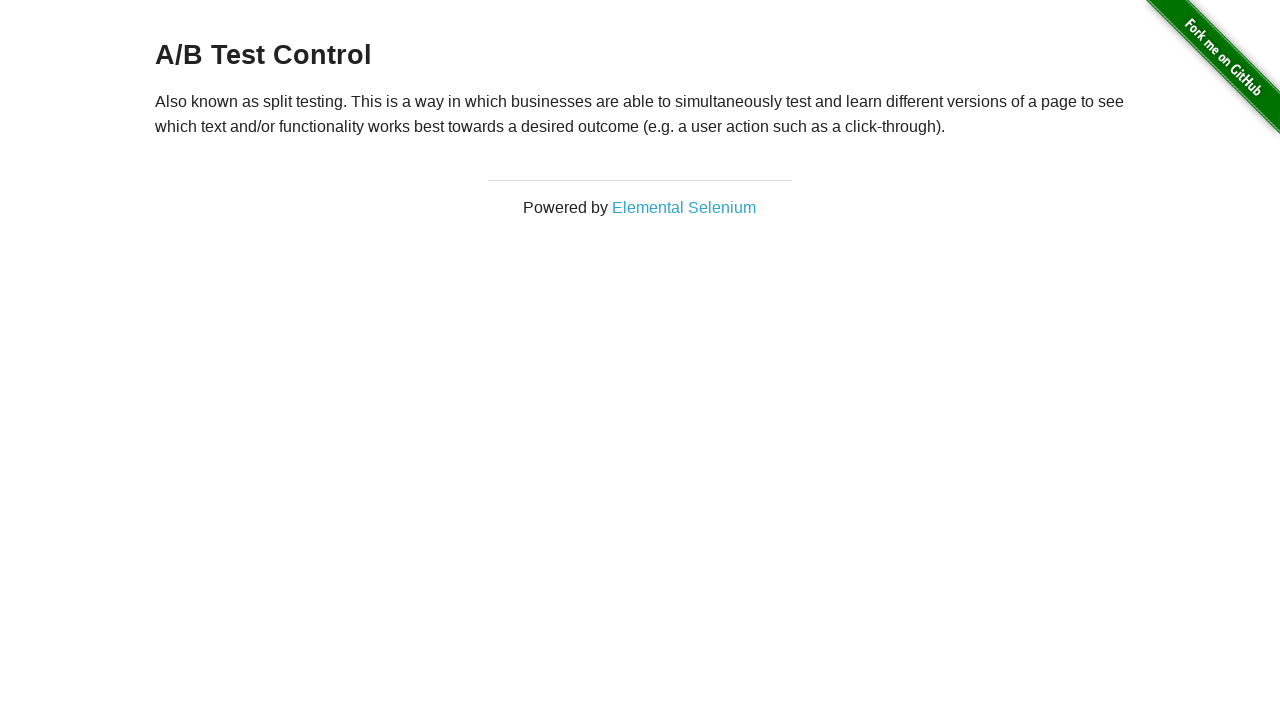

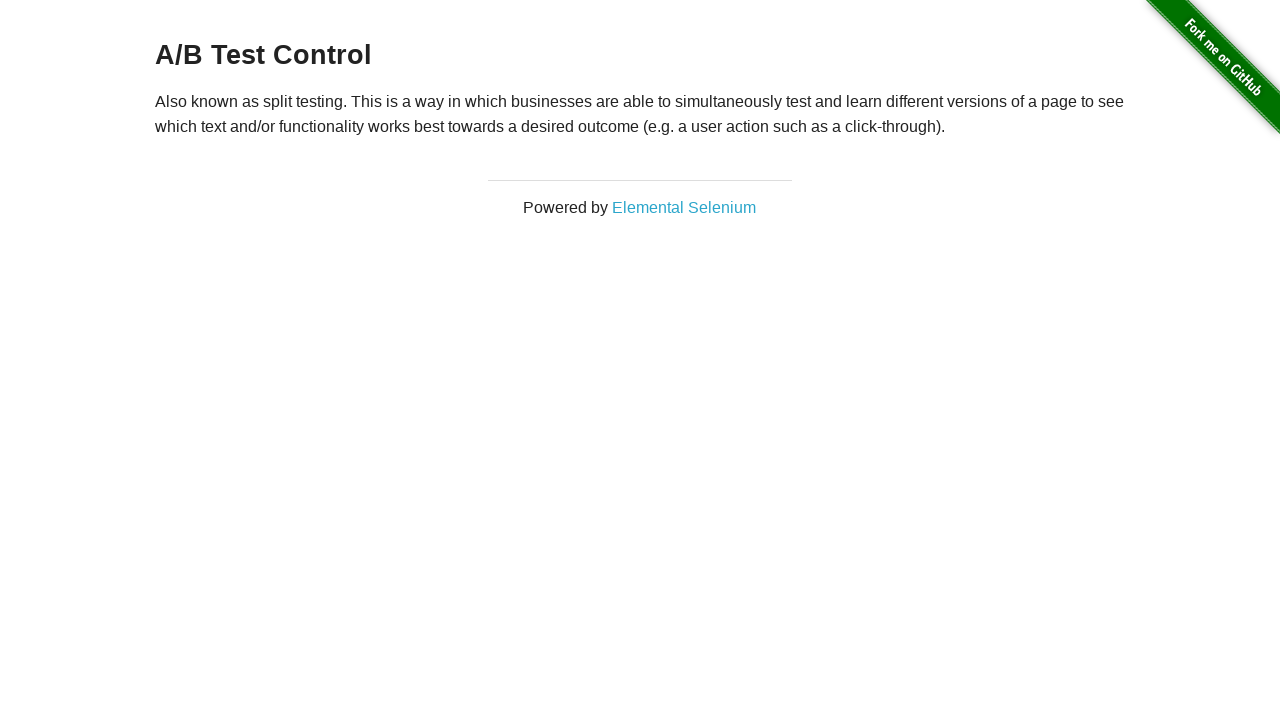